Tests Microsoft search functionality by searching for "Herman Xiao"

Starting URL: http://www.microsoft.com

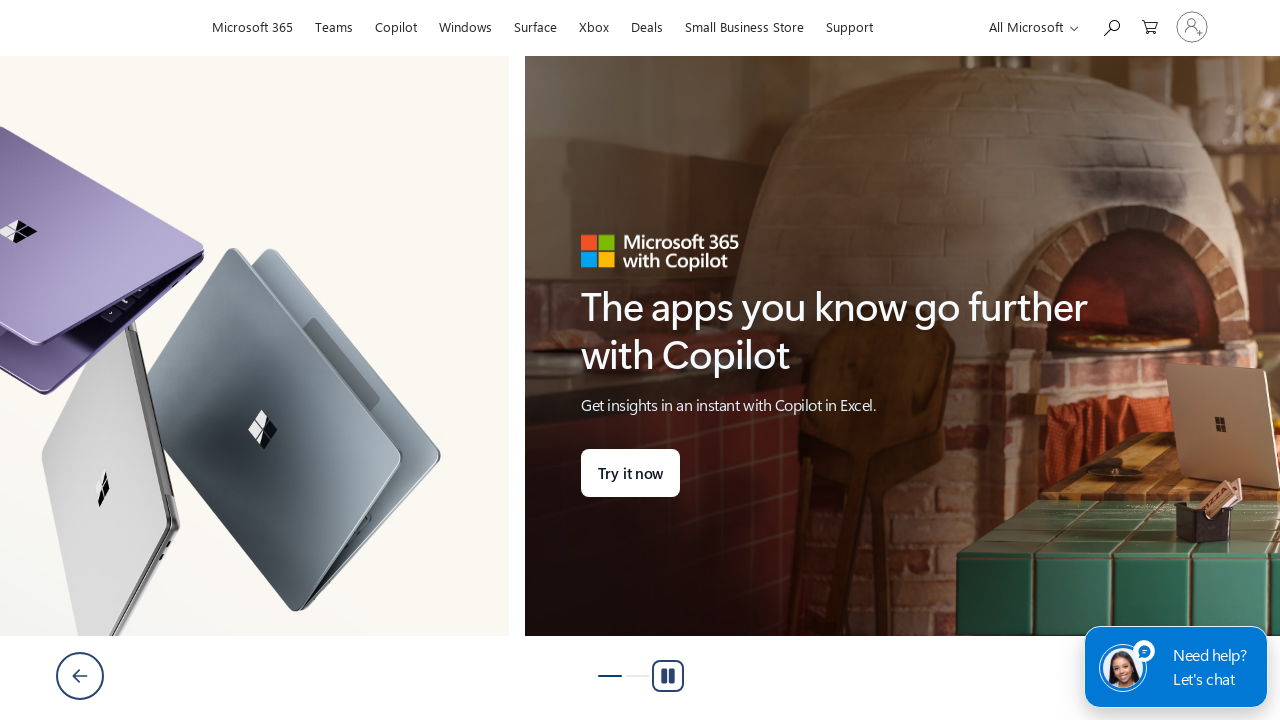

Clicked search icon to expand search box at (1111, 26) on #search
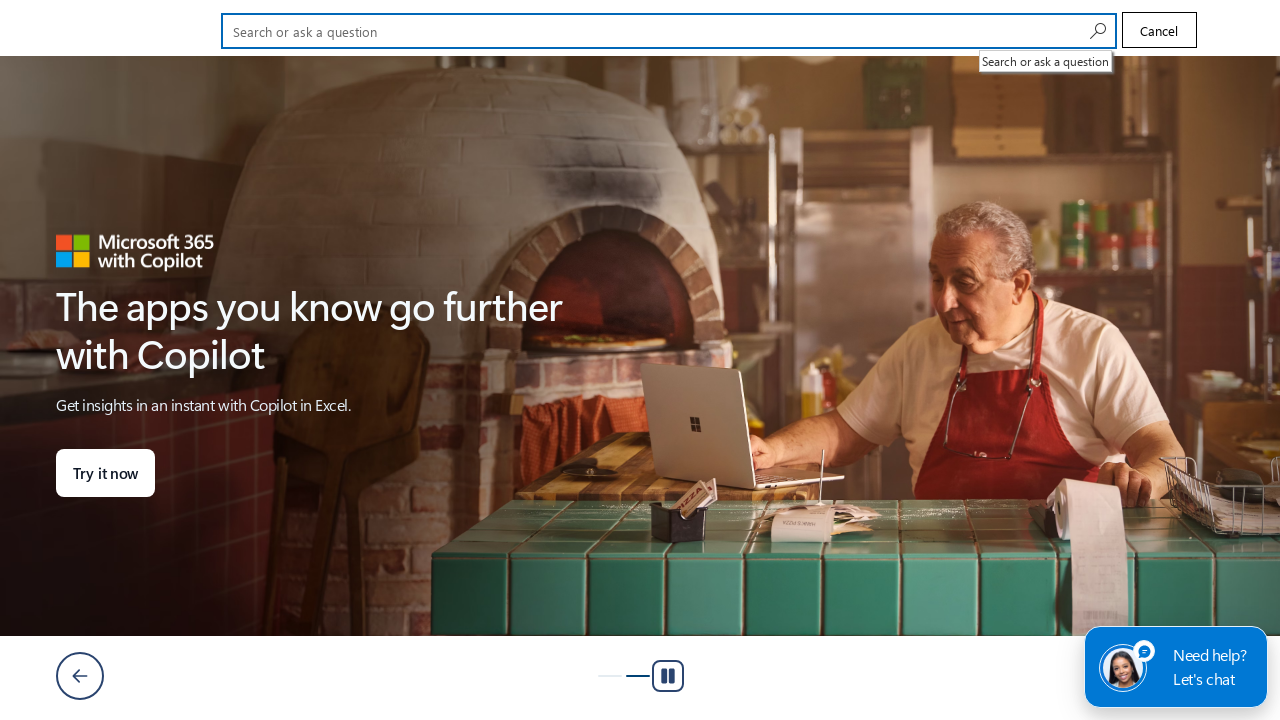

Filled search field with 'Herman Xiao' on #cli_shellHeaderSearchInput
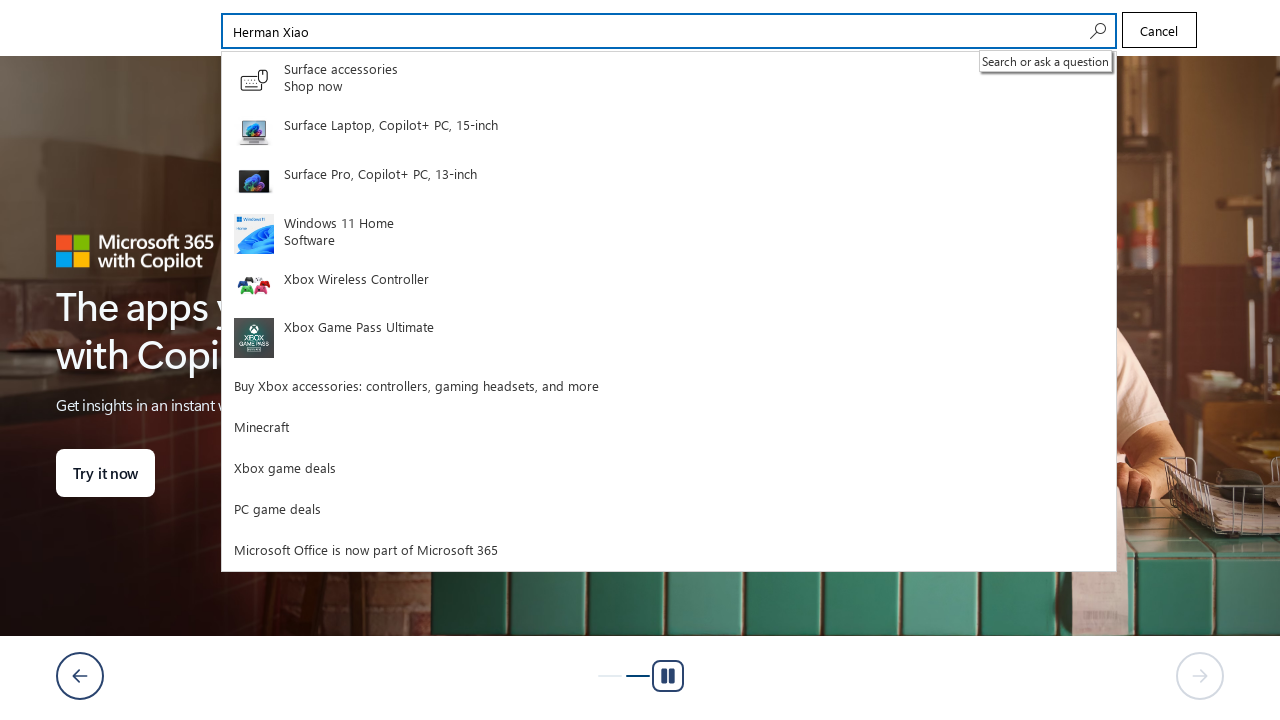

Clicked search button to execute search for Herman Xiao at (1096, 31) on #search
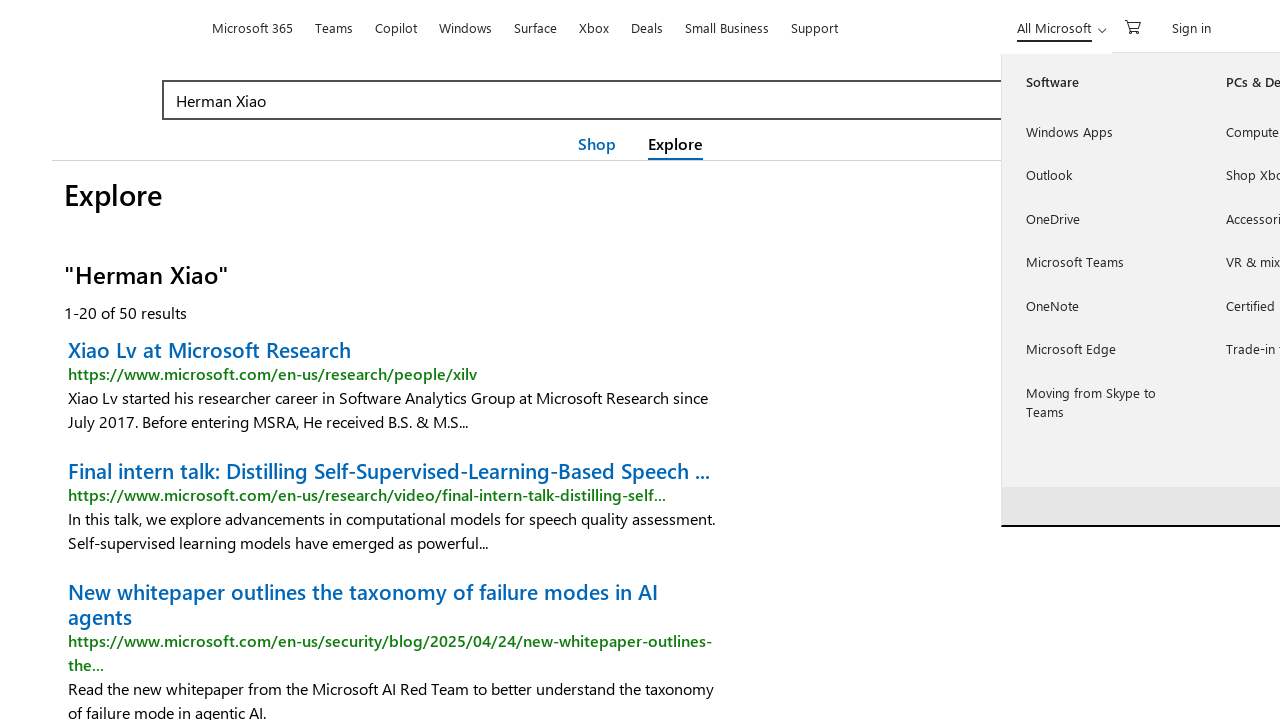

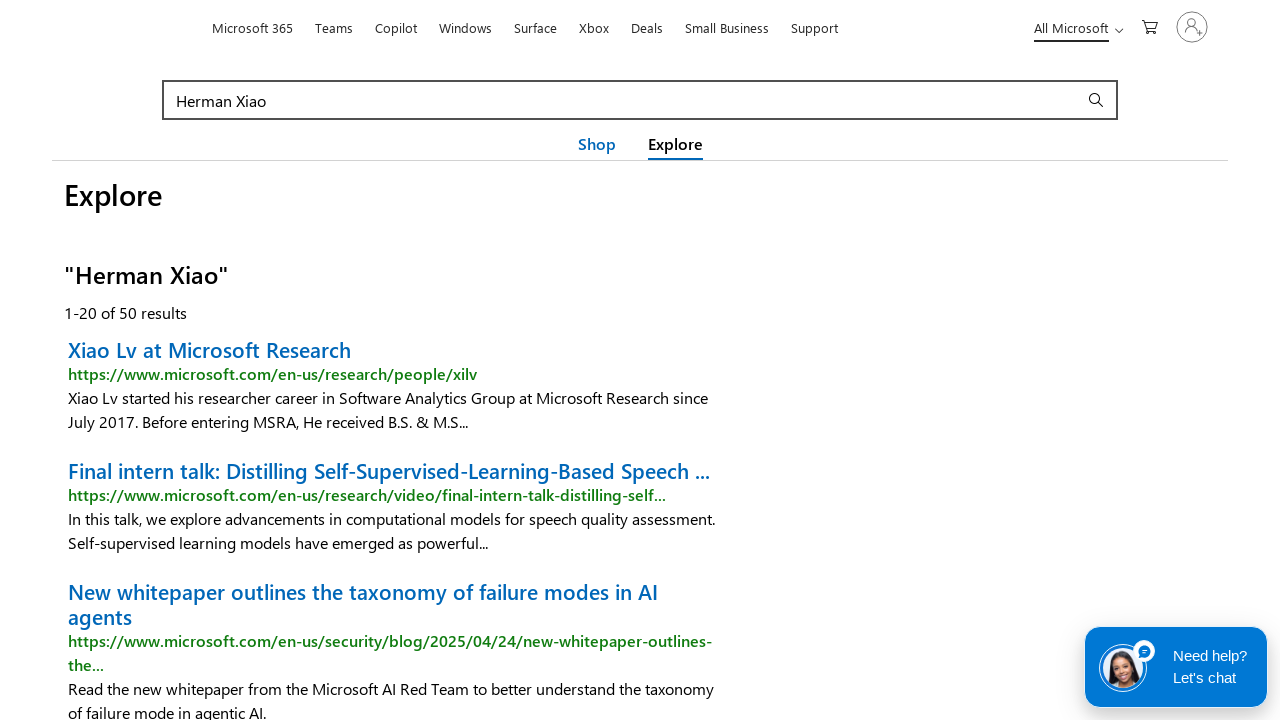